Simple smoke test that navigates to the BMW India homepage and verifies the page loads successfully.

Starting URL: https://www.bmw.in/en/index.html

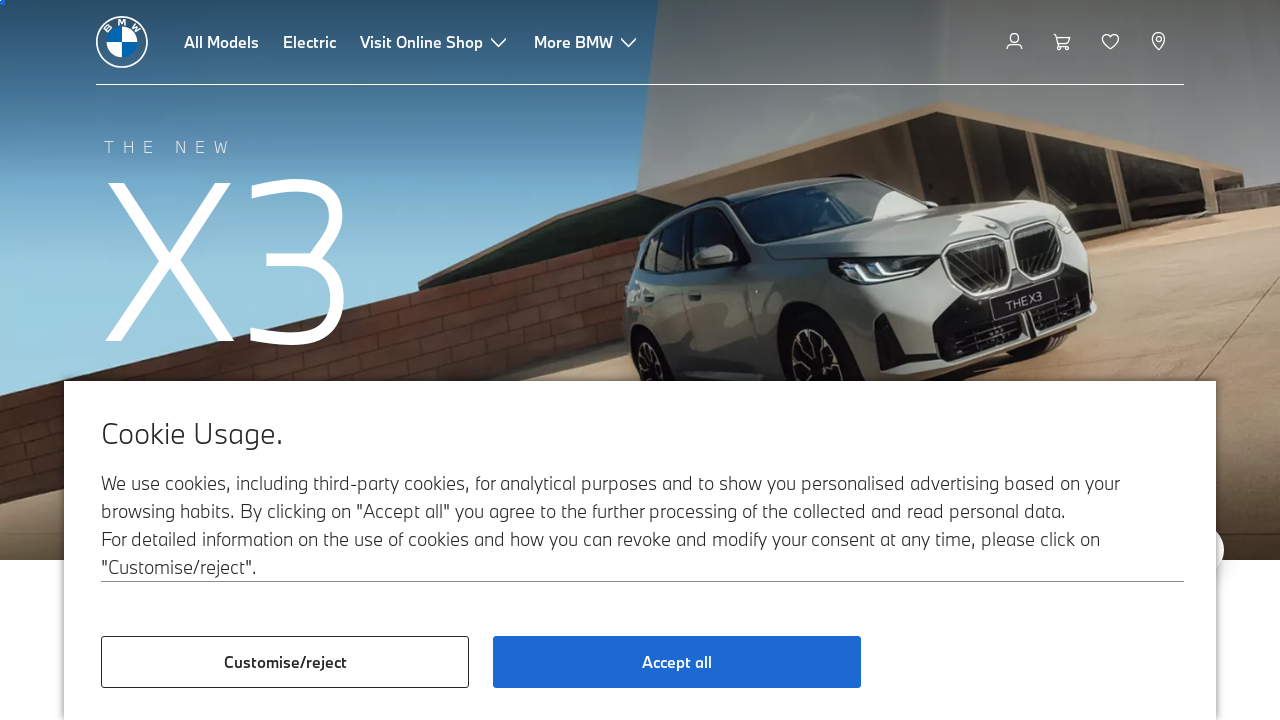

Navigated to BMW India homepage
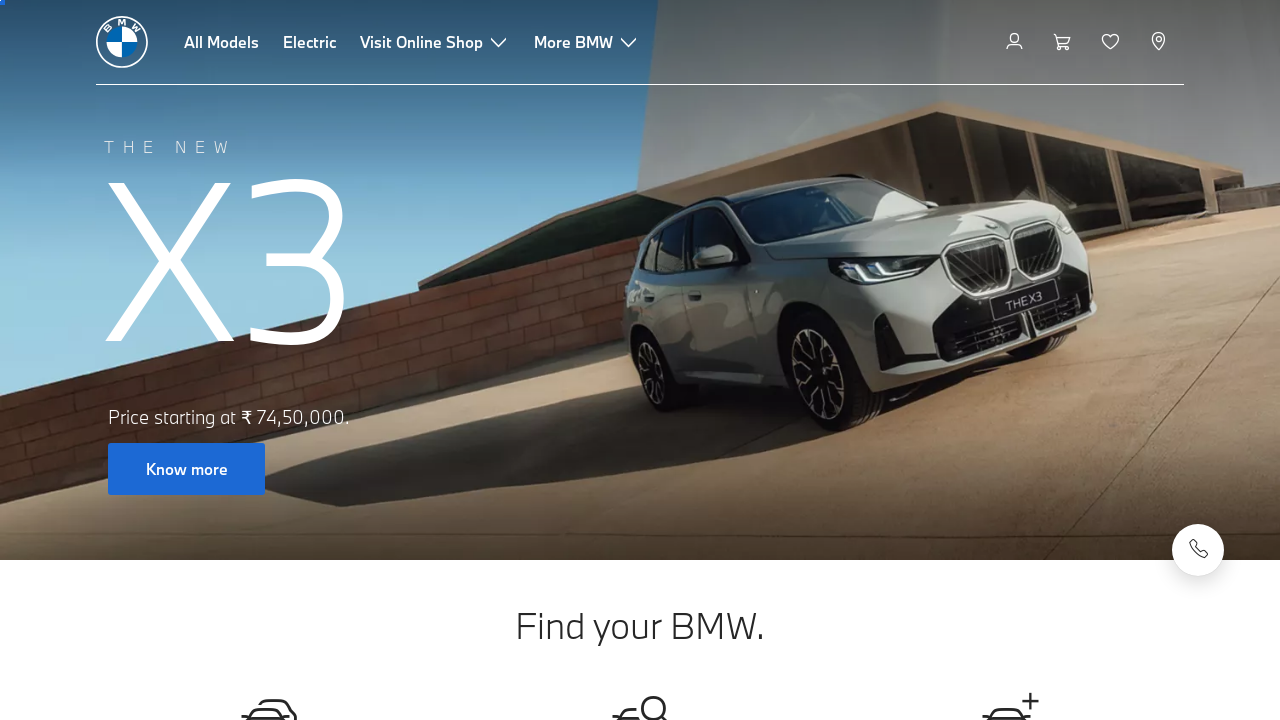

Page DOM content fully loaded
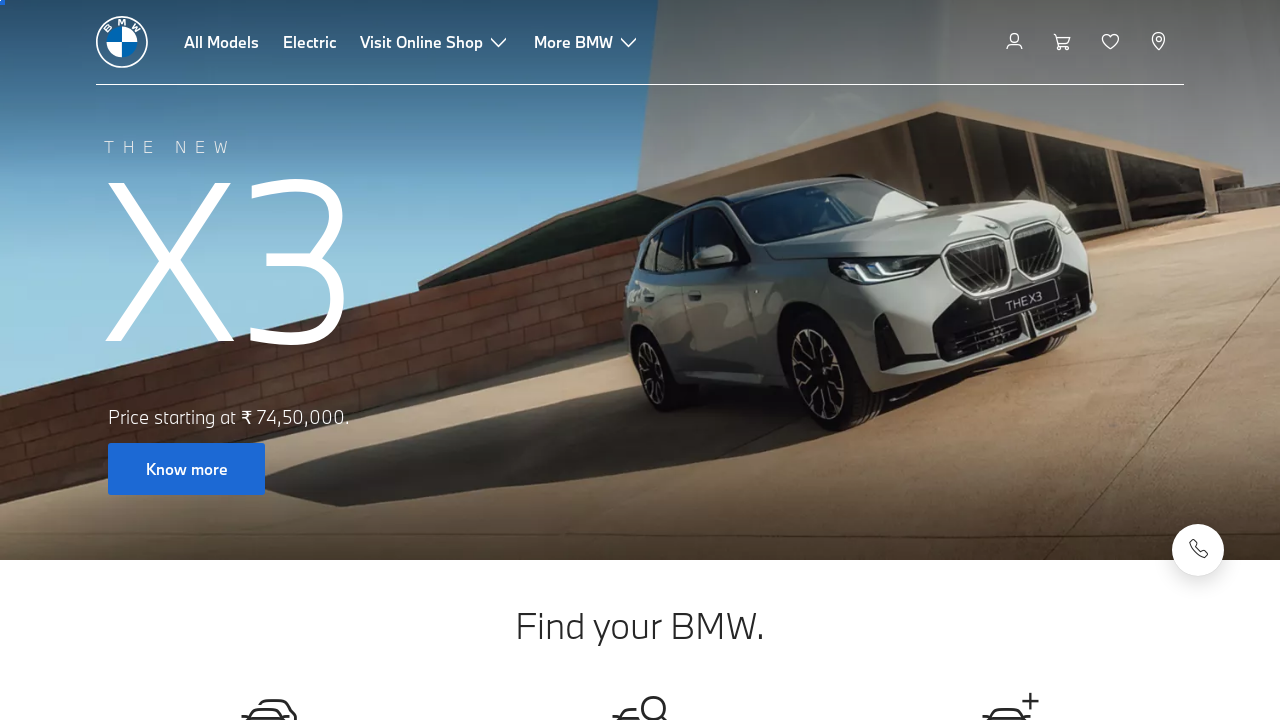

Verified page title contains 'BMW'
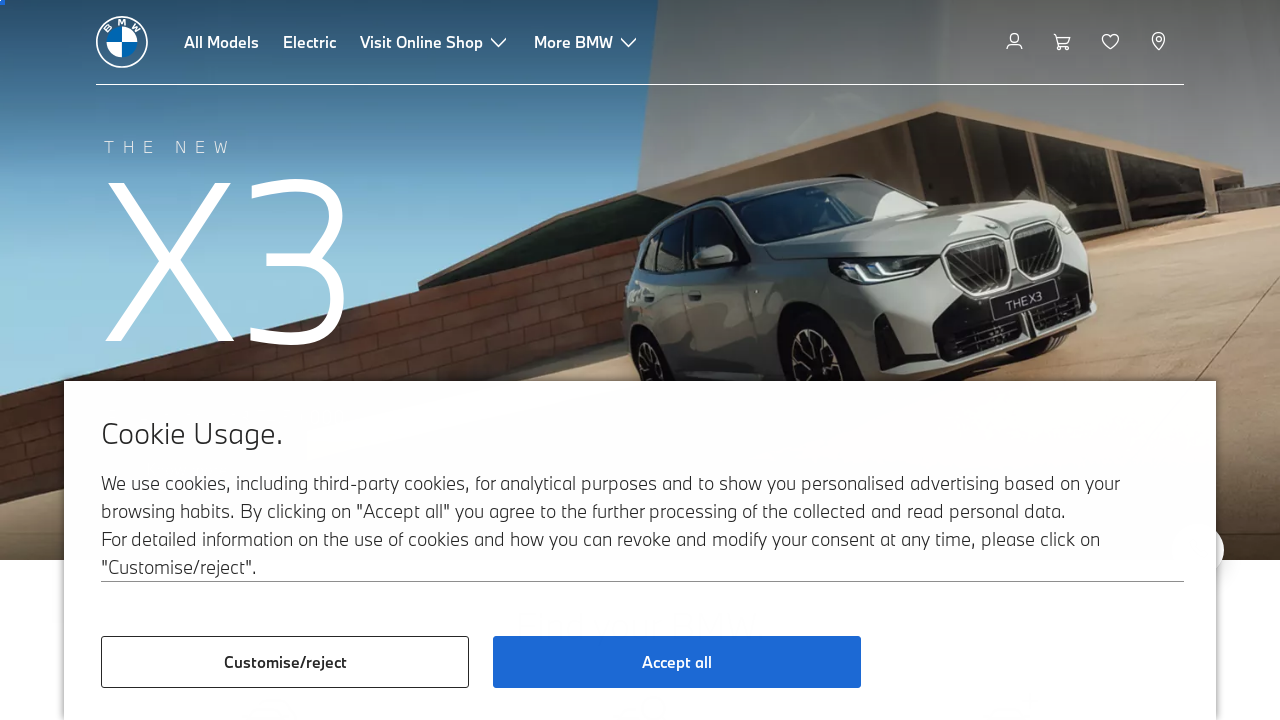

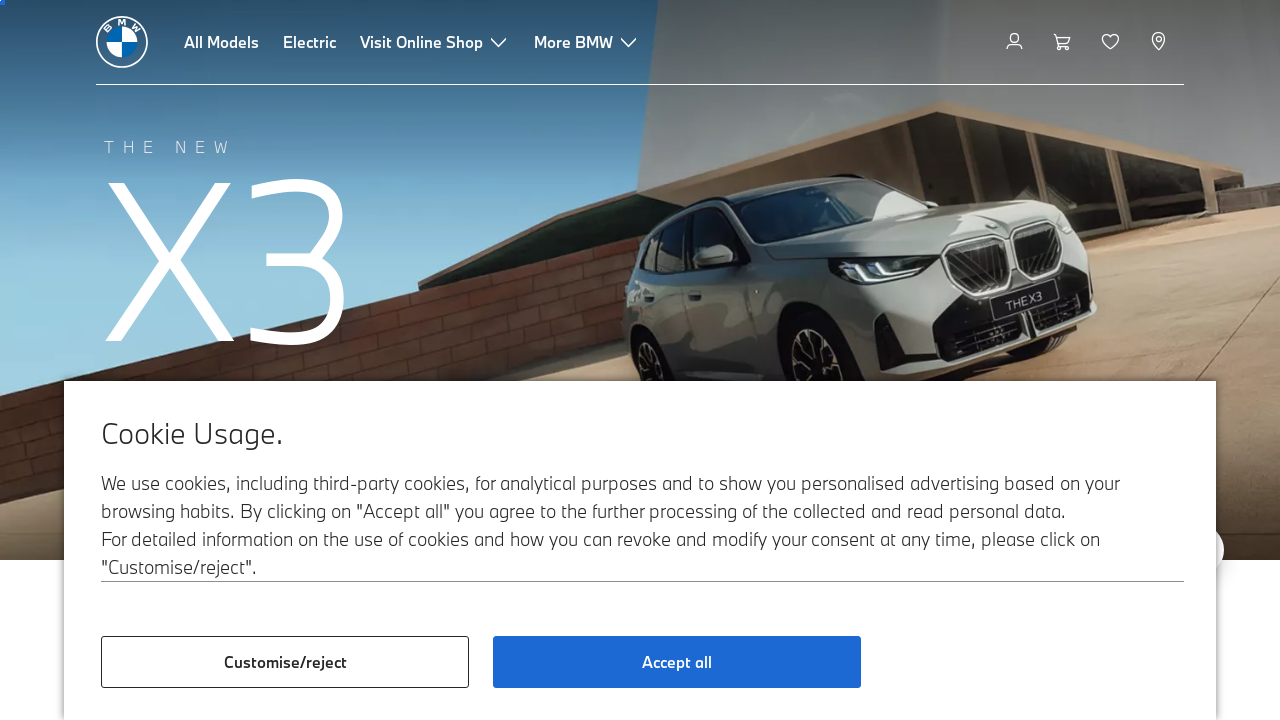